Tests clicking the "Add New Record" button on the DemoQA web tables page to open a registration form

Starting URL: https://demoqa.com/webtables

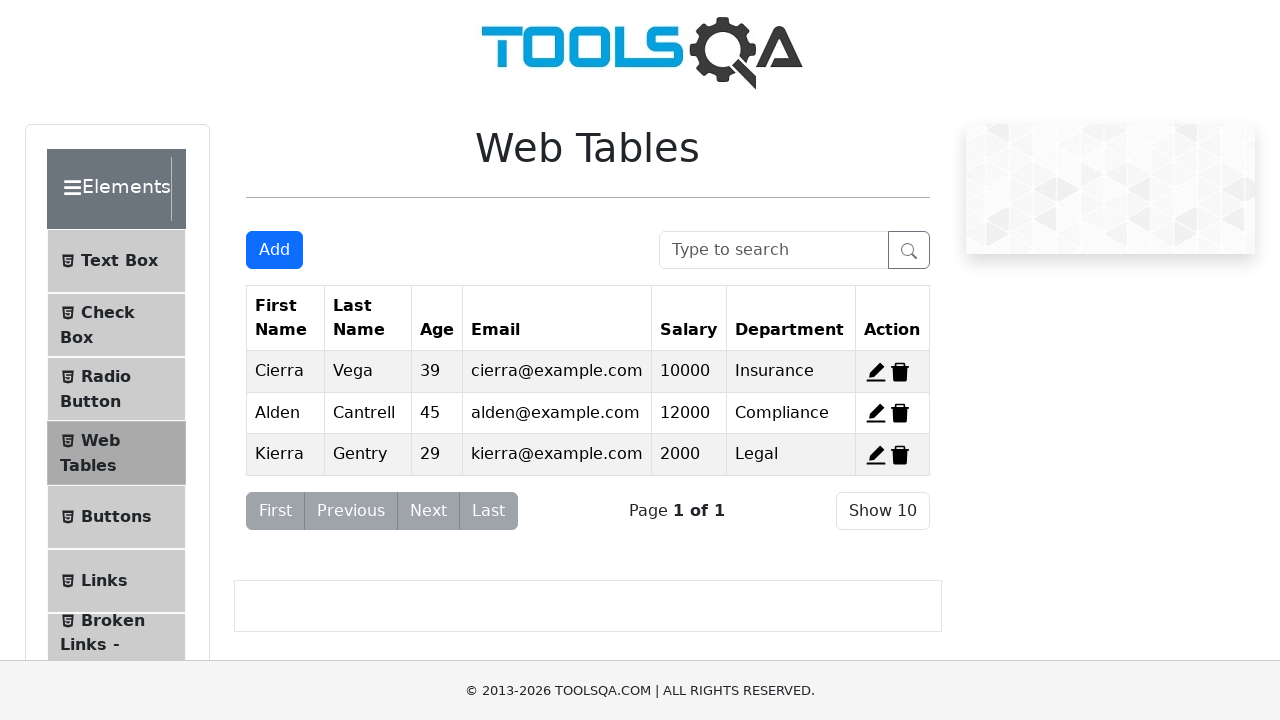

Clicked the 'Add New Record' button at (274, 250) on .btn-primary
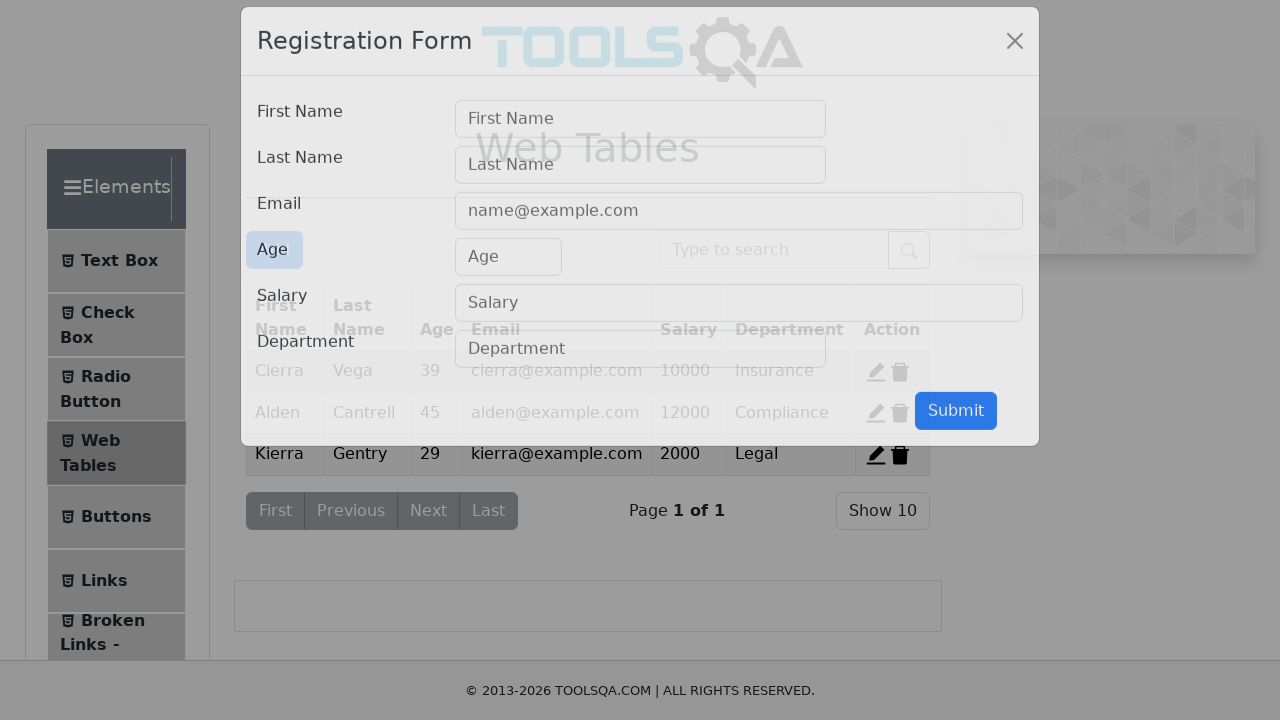

Waited 1000ms for registration form modal to appear
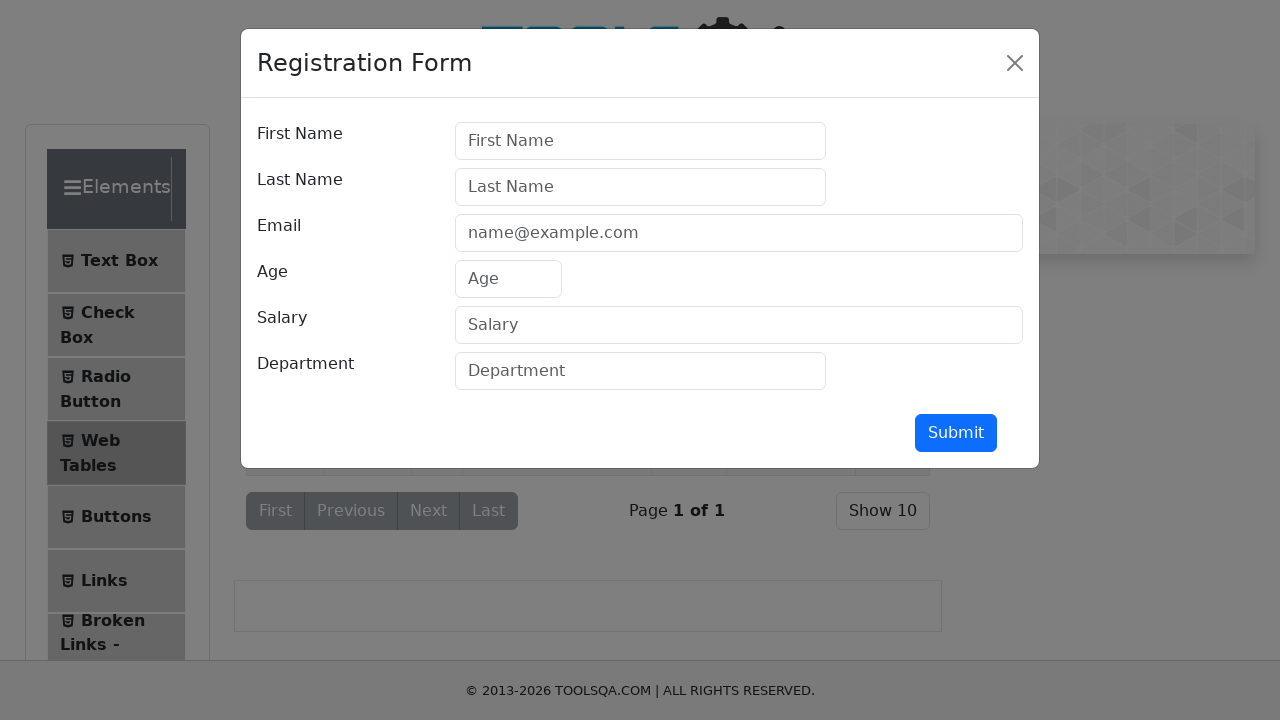

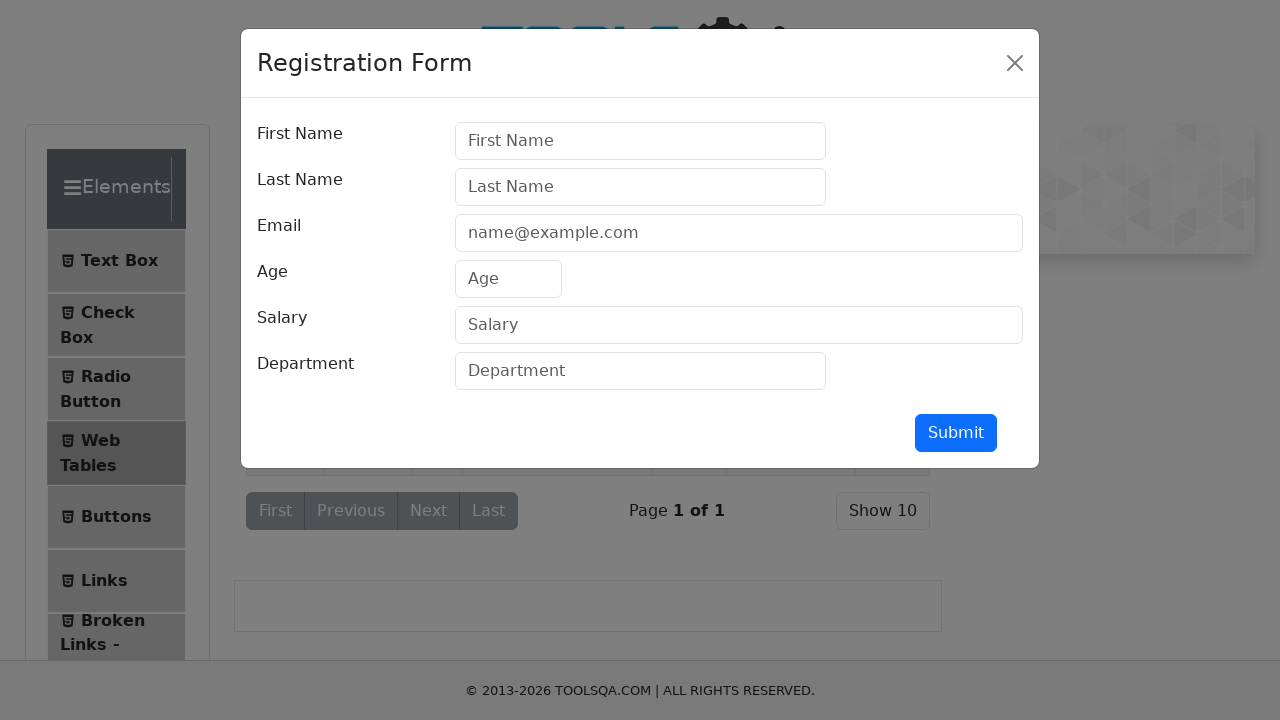